Tests finding a link by its calculated text value, clicking it, then filling out a form with personal information (first name, last name, city, country) and submitting it.

Starting URL: http://suninjuly.github.io/find_link_text

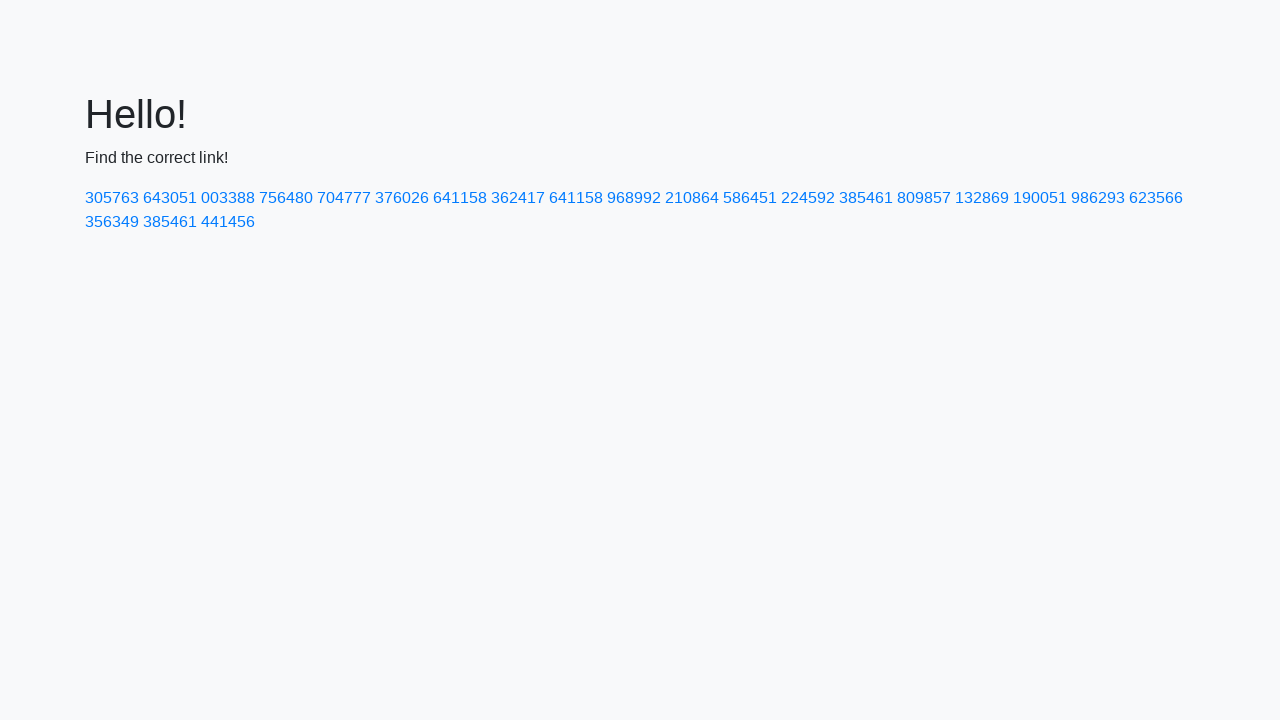

Clicked link with calculated text value '224592' at (808, 198) on text=224592
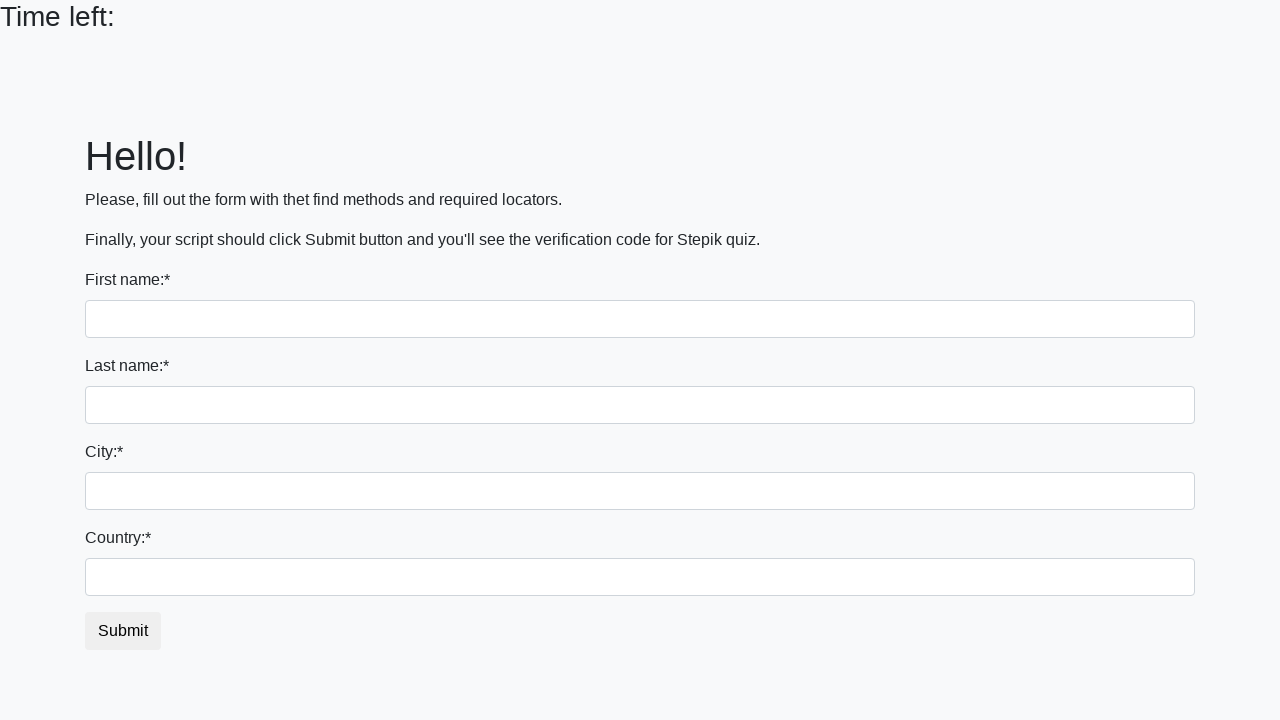

Filled first name field with 'Ivan' on input
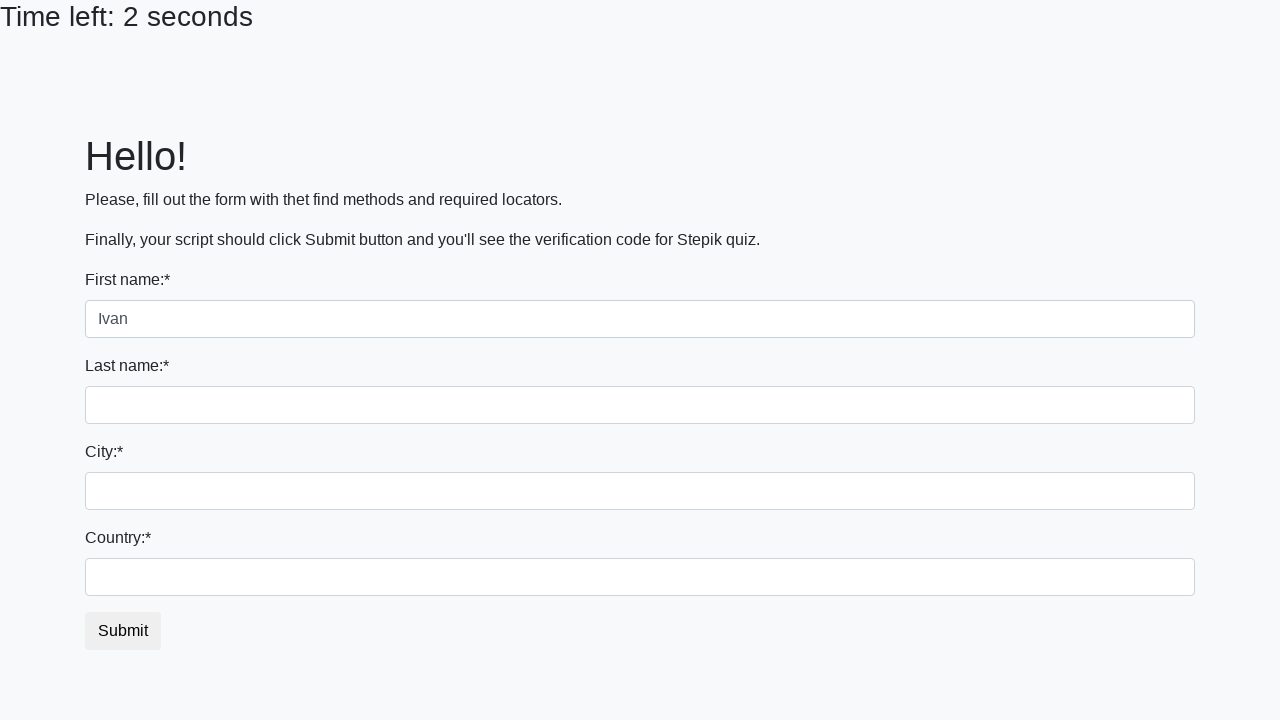

Filled last name field with 'Petrov' on input[name='last_name']
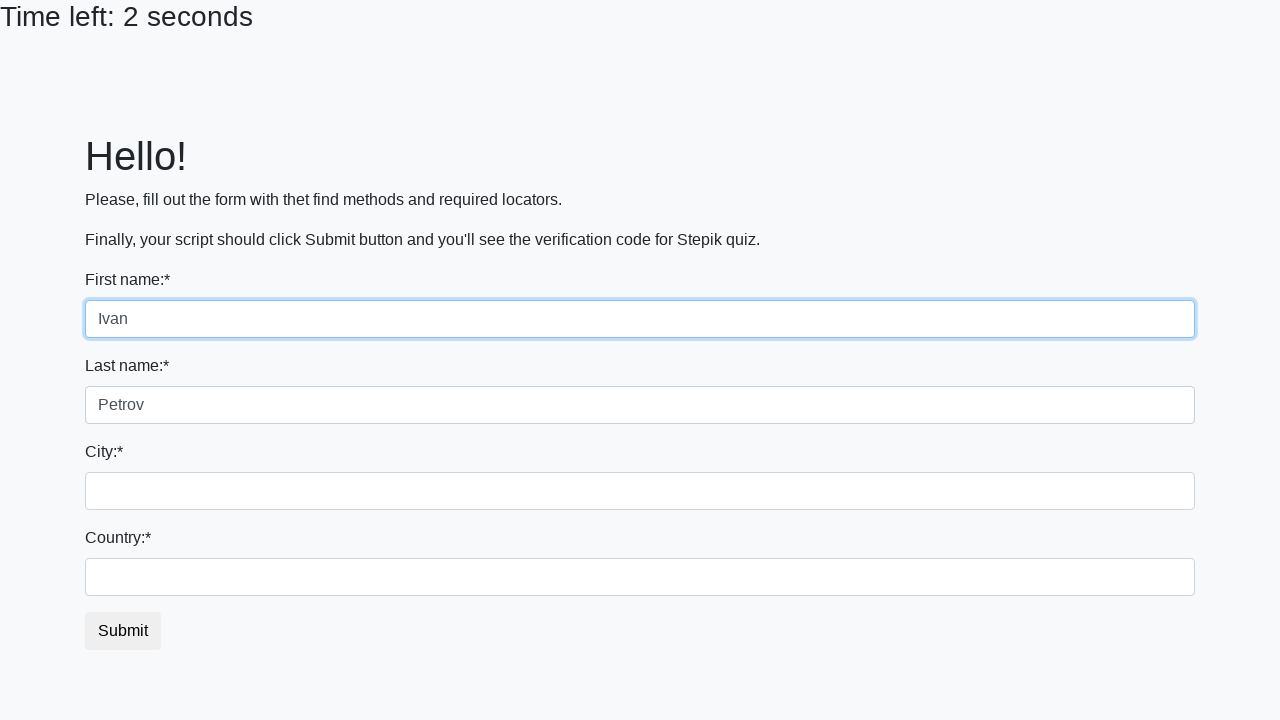

Filled city field with 'Smolensk' on .city
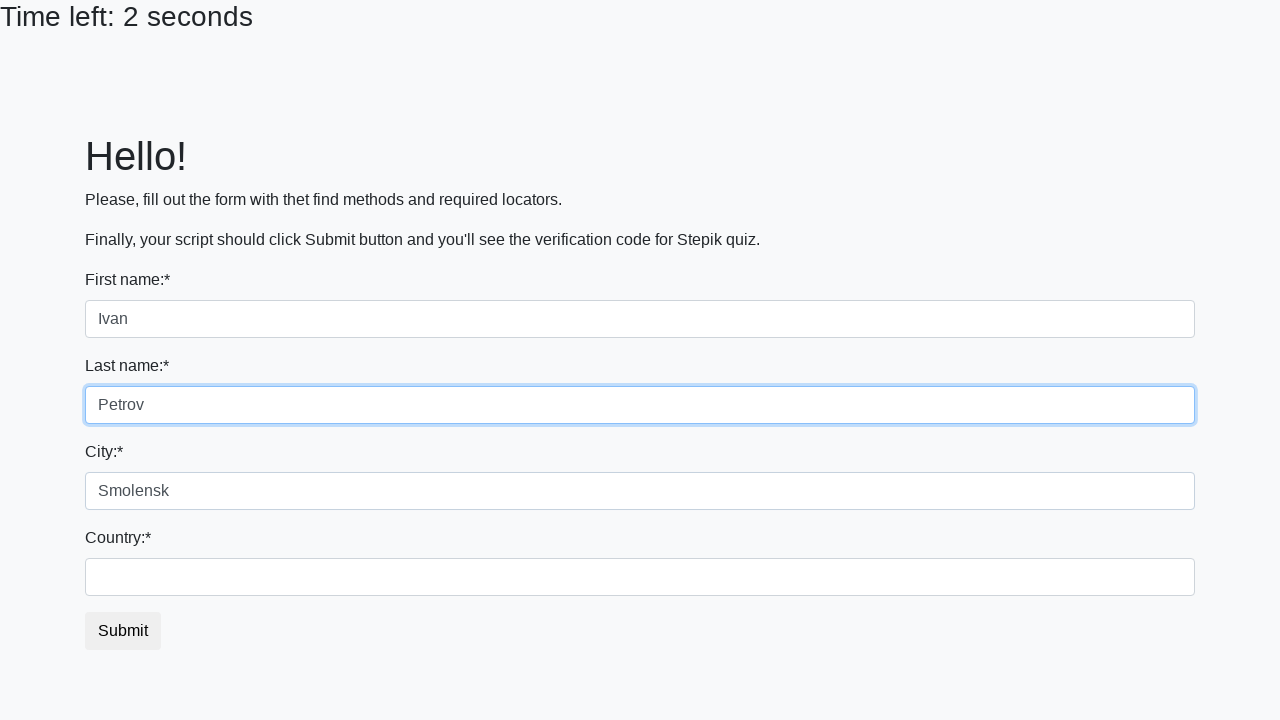

Filled country field with 'Russia' on #country
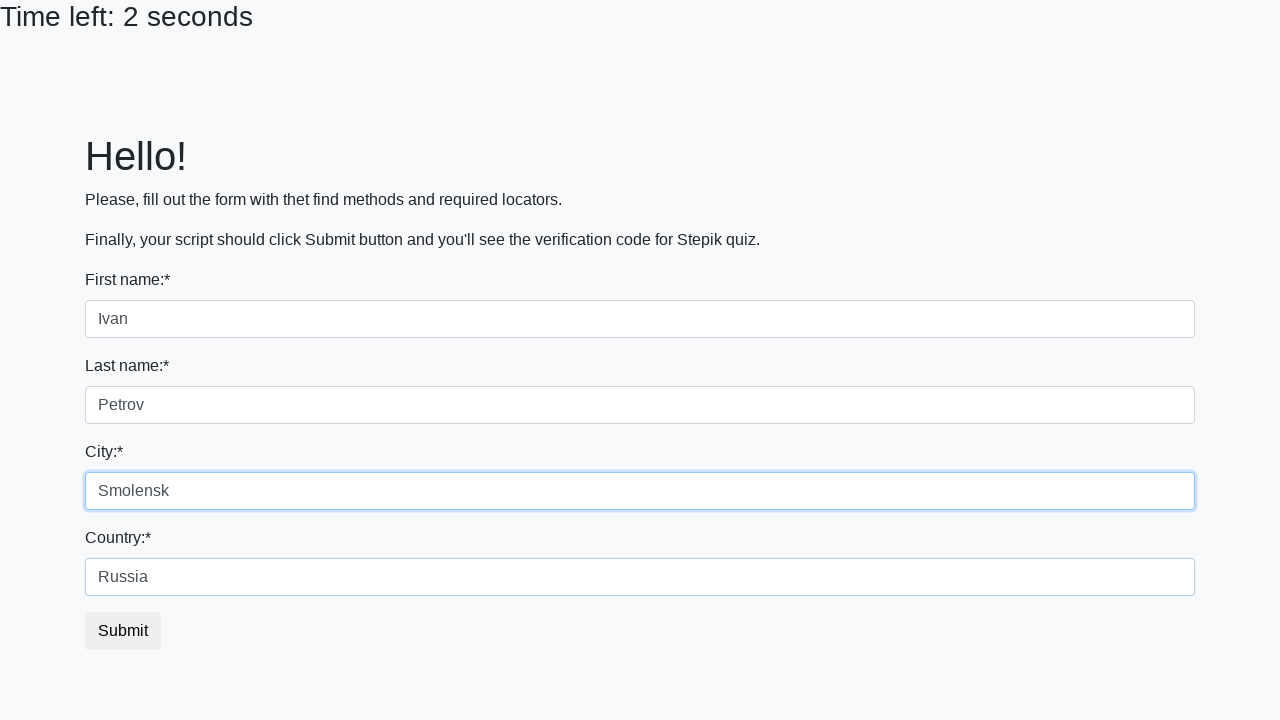

Clicked submit button at (123, 631) on button.btn
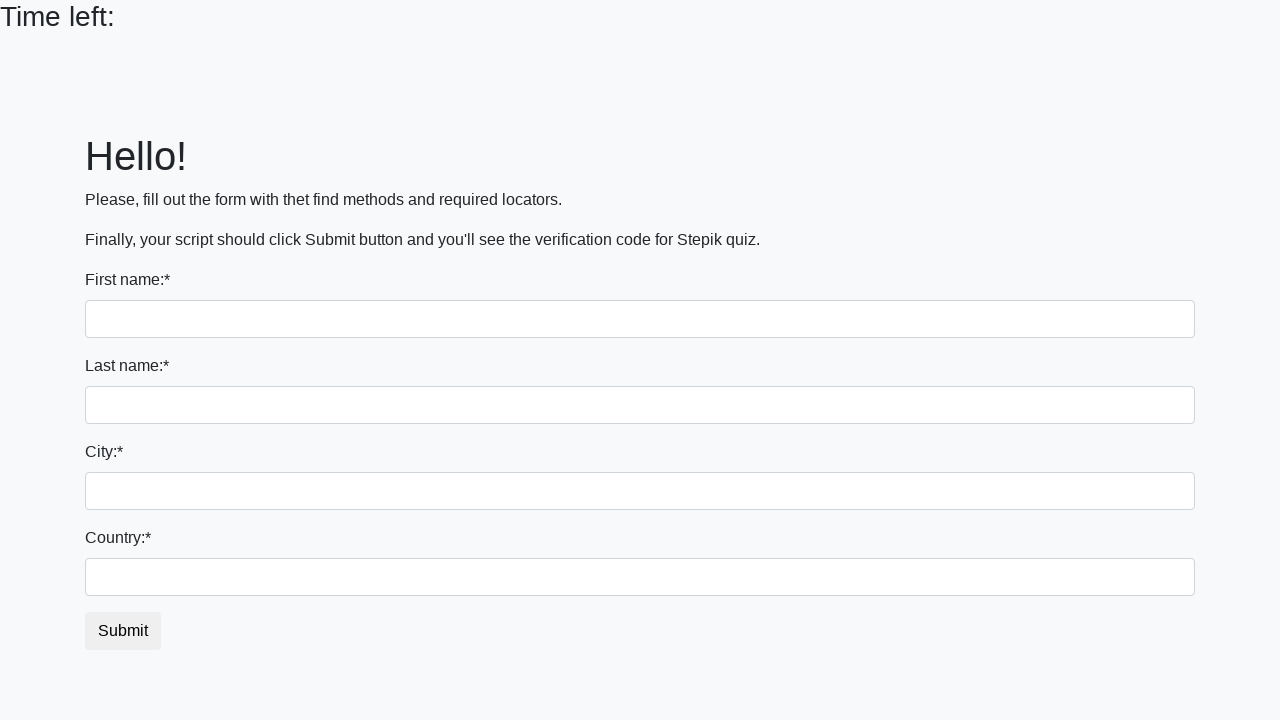

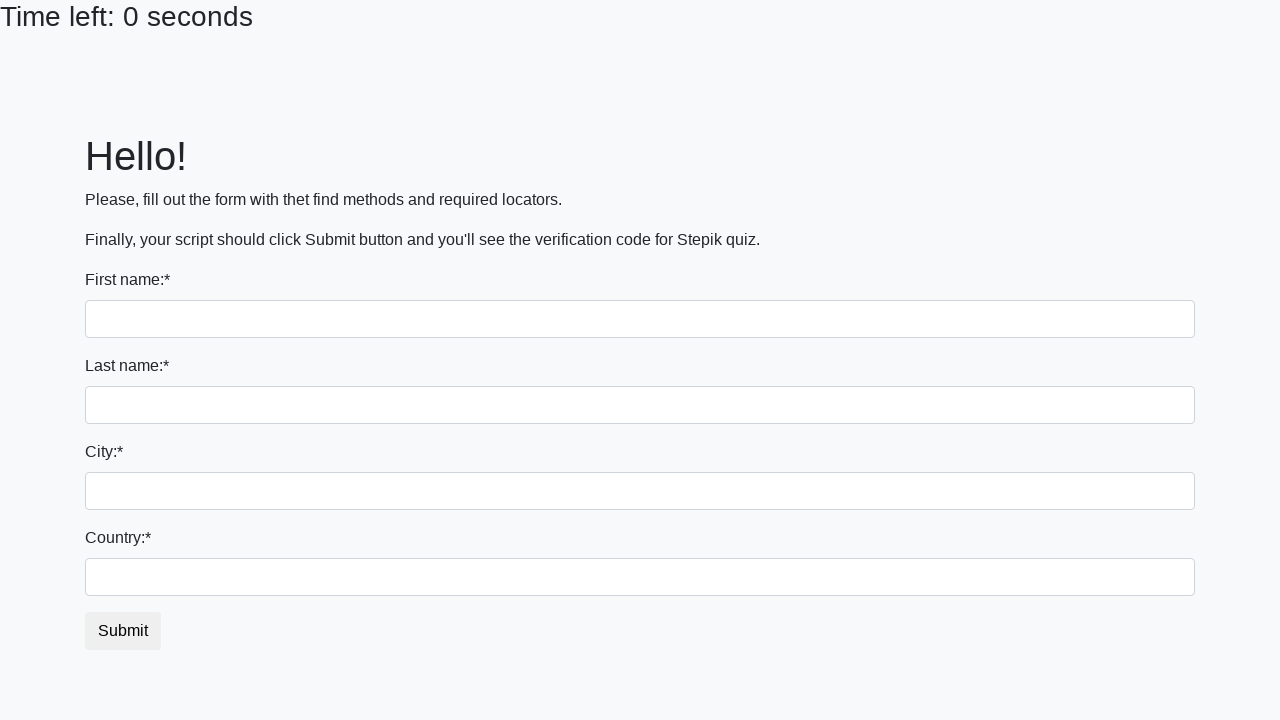